Tests enabling and then disabling a text field by clicking the Enable and Disable buttons sequentially

Starting URL: https://the-internet.herokuapp.com/dynamic_controls

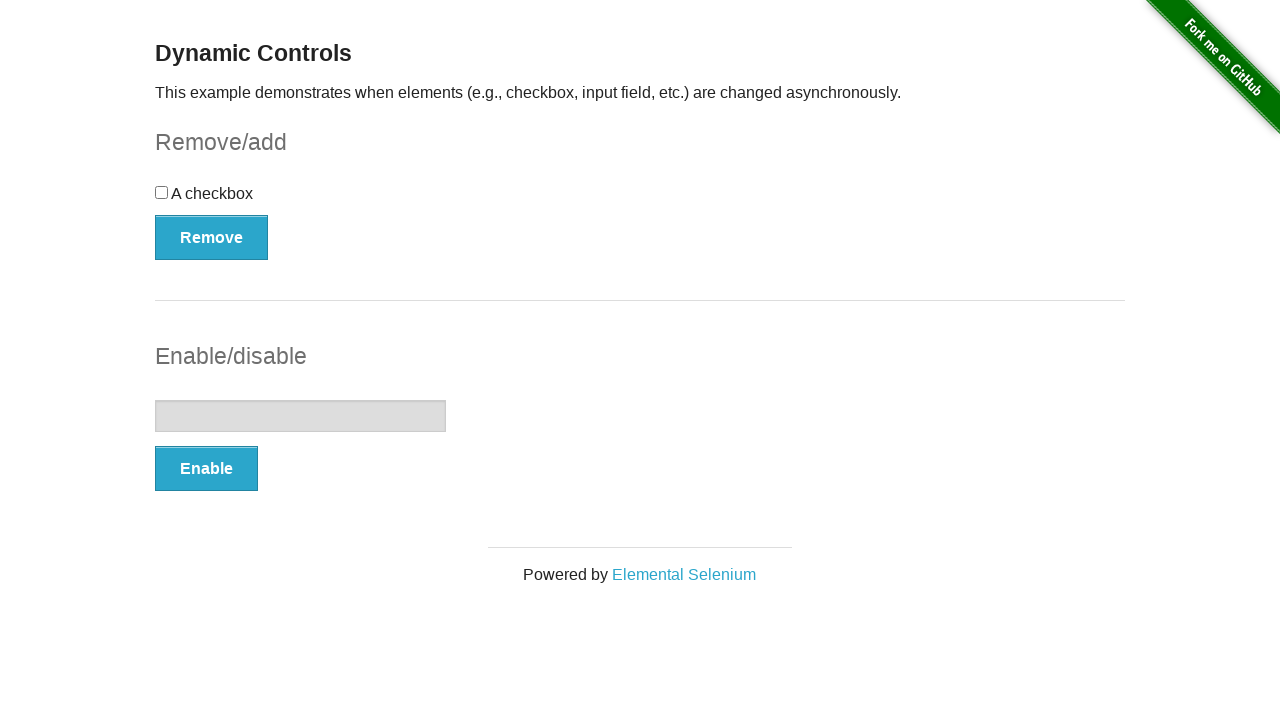

Navigated to dynamic controls page
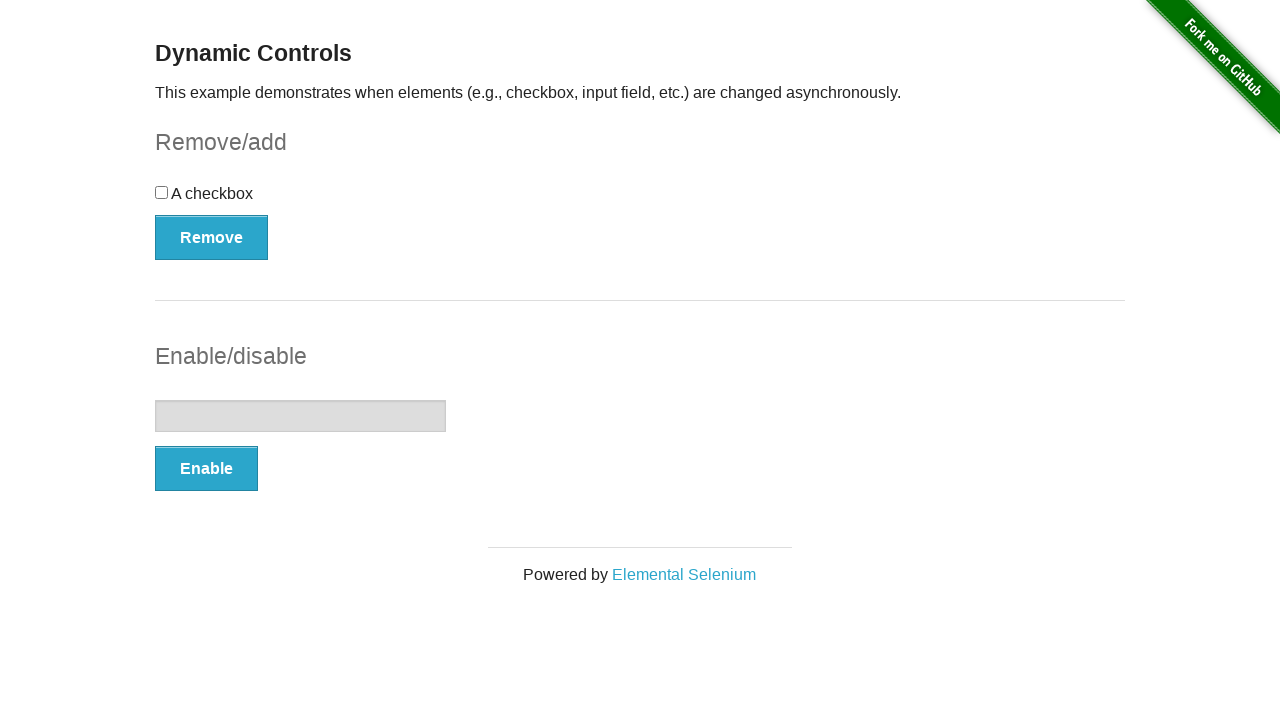

Clicked Enable button to enable the text field at (206, 469) on button:has-text('Enable')
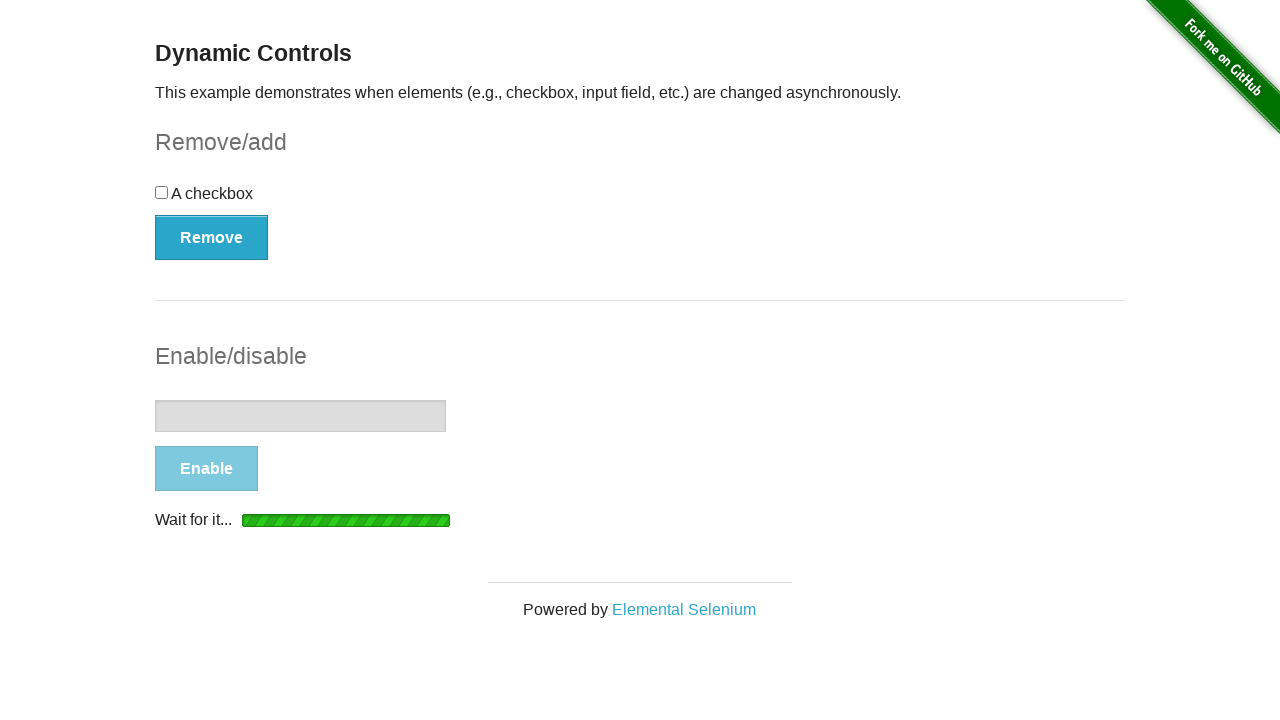

Waited for and confirmed text field is enabled
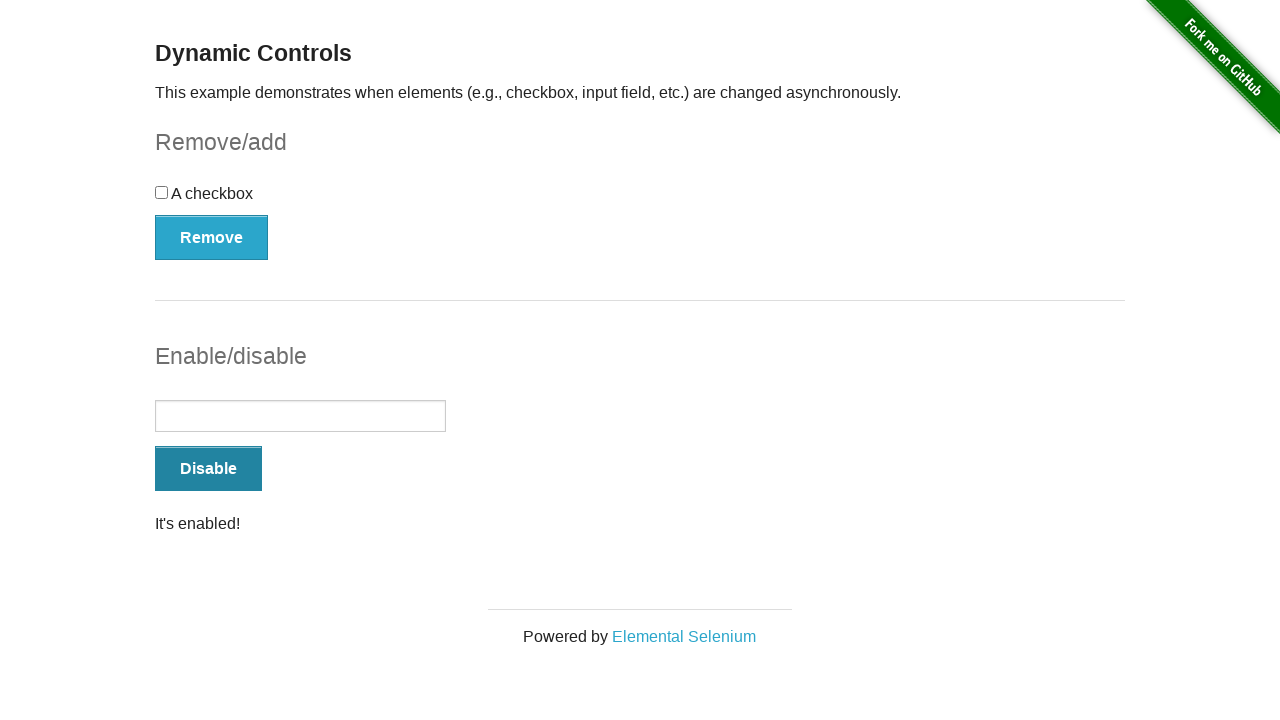

Clicked Disable button to disable the text field at (208, 469) on button:has-text('Disable')
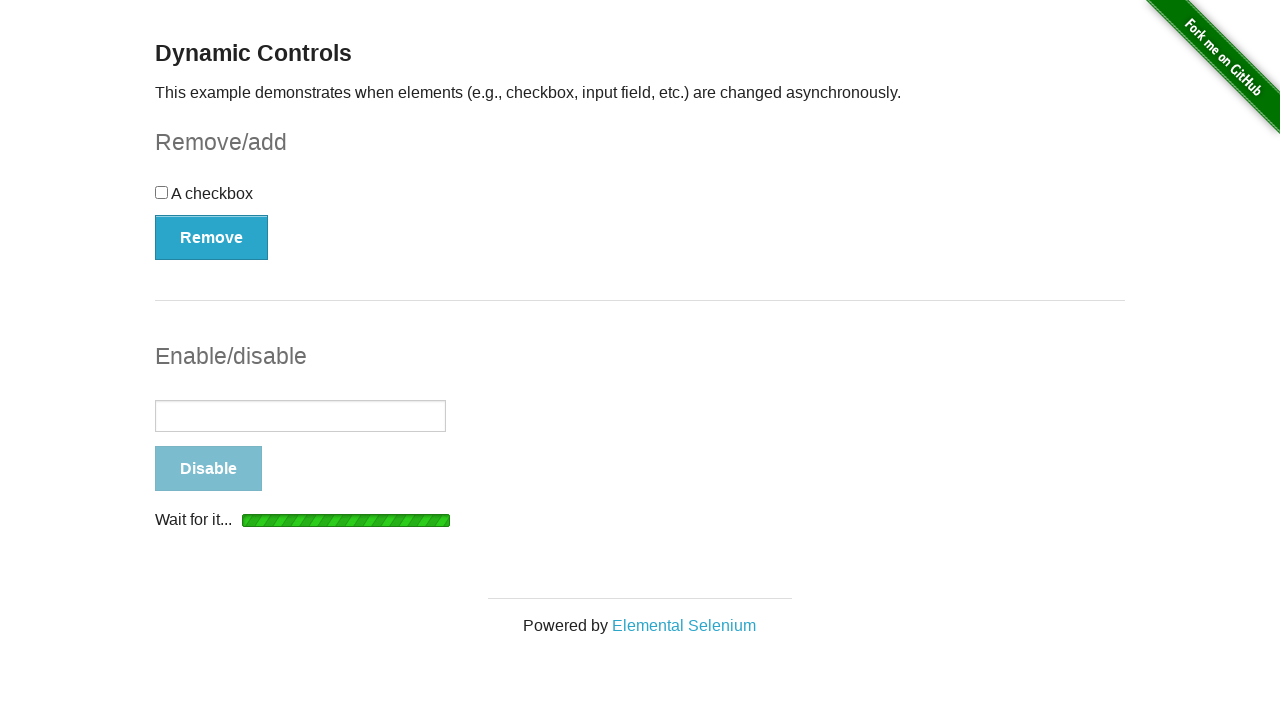

Waited for and confirmed text field is disabled
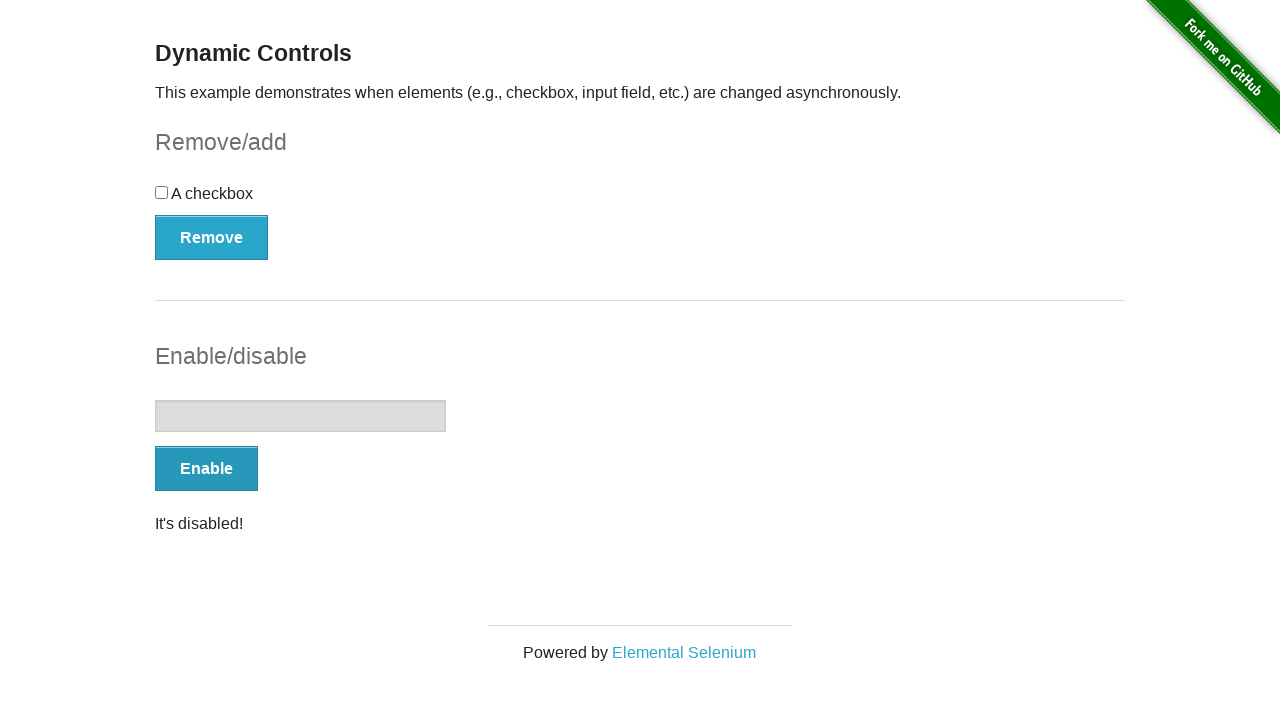

Retrieved the disabled confirmation message
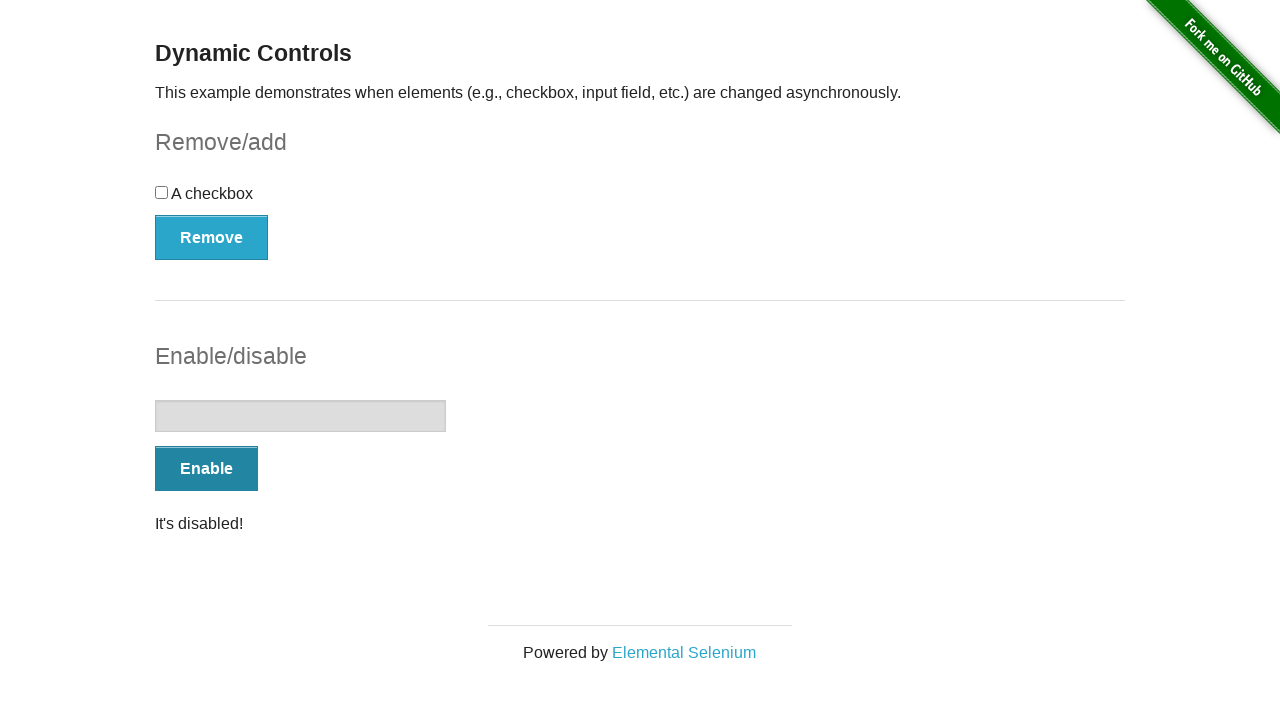

Verified message text equals "It's disabled!"
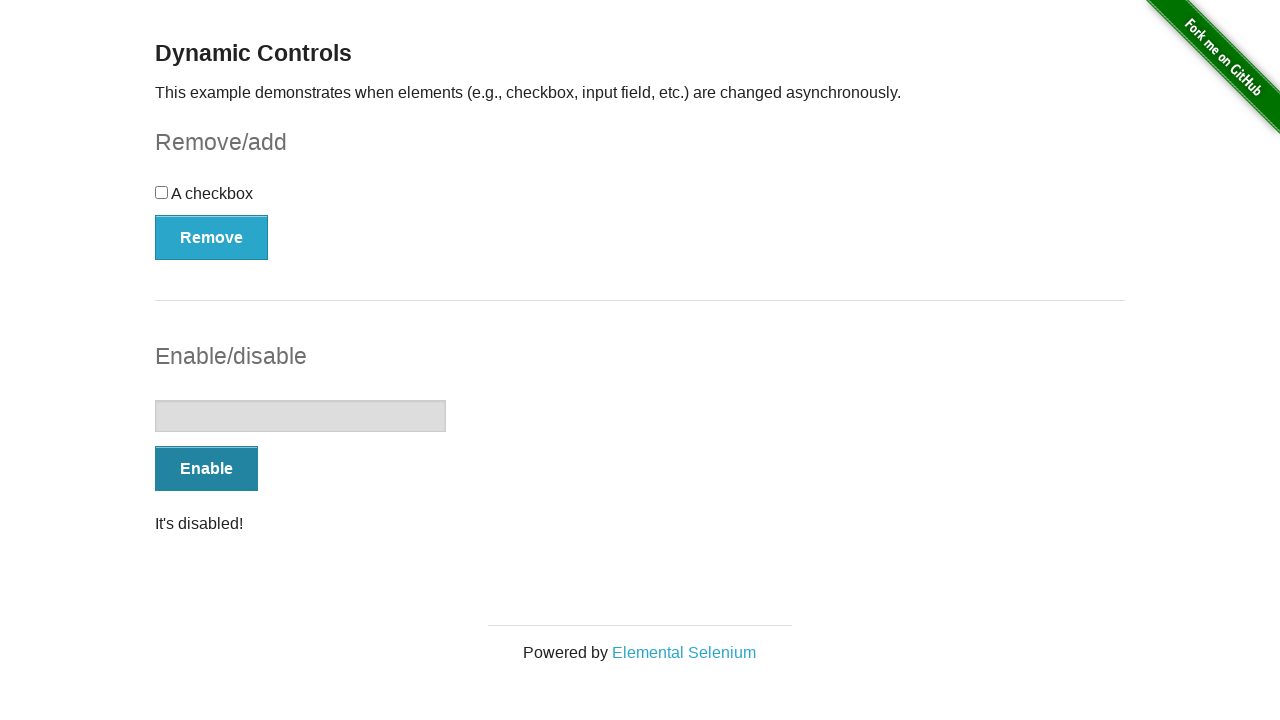

Verified text field is disabled
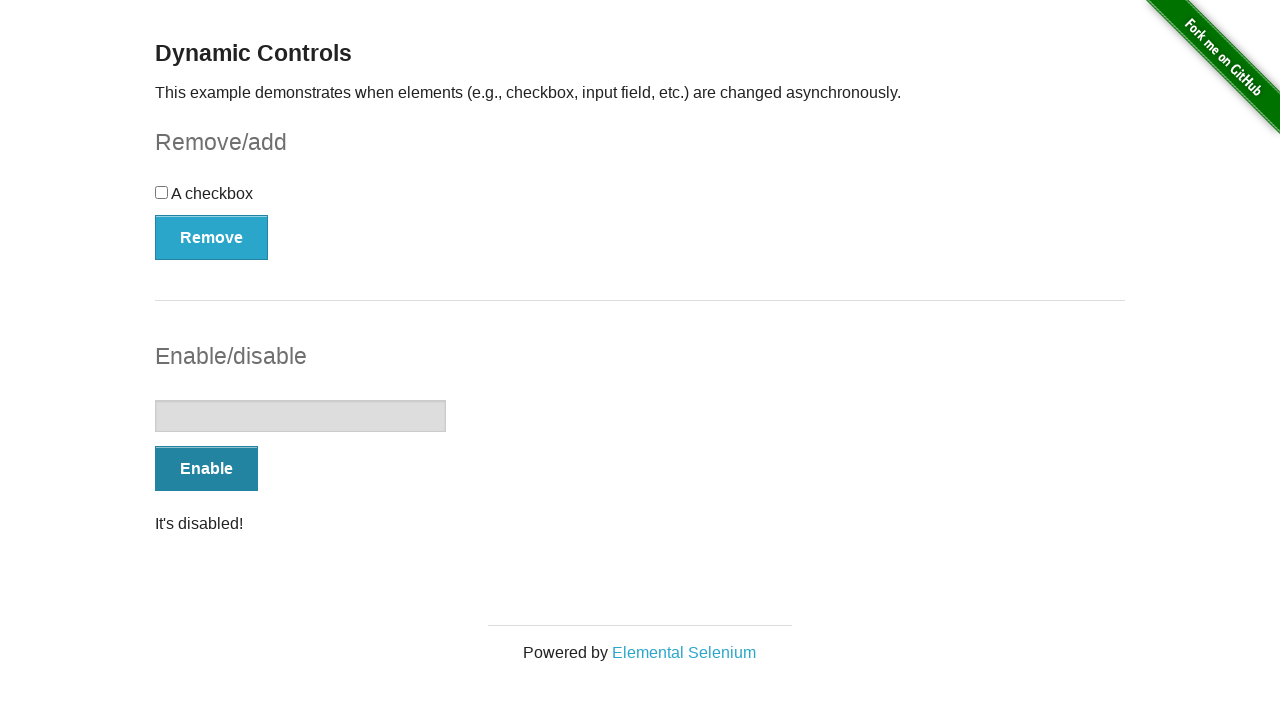

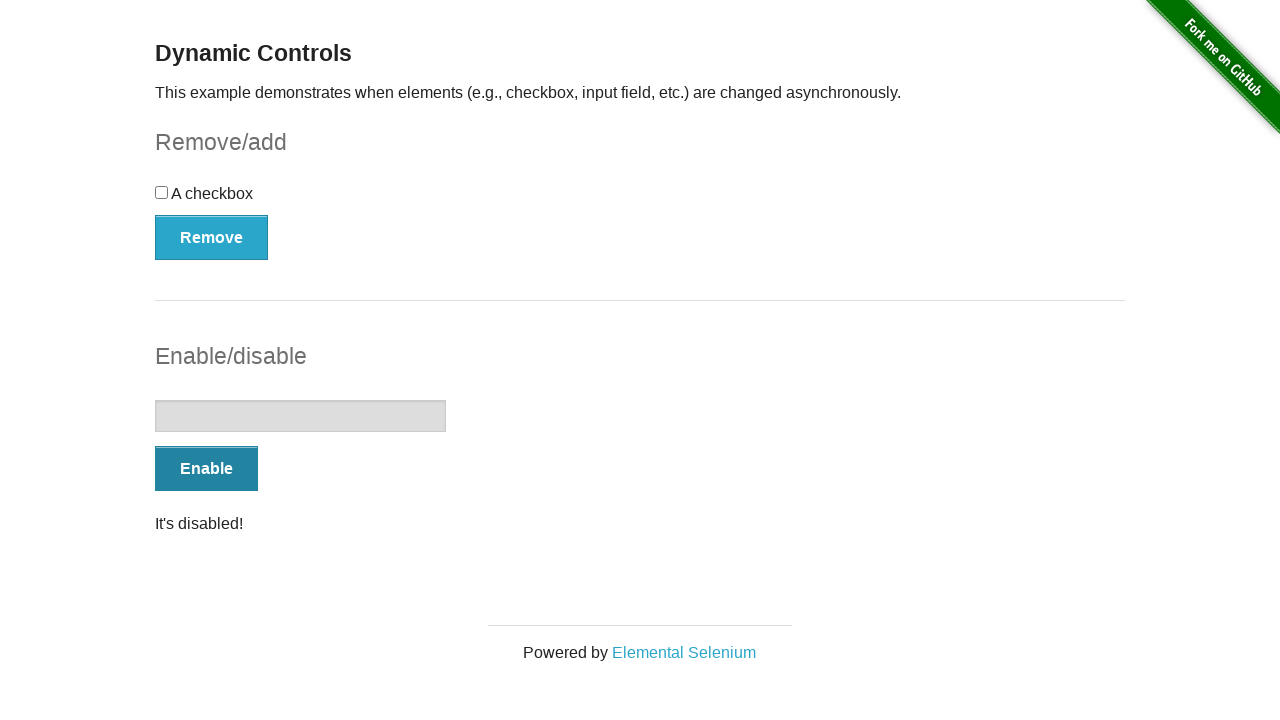